Locates all input elements on the page and highlights them with a red border using JavaScript, then scrolls down the page.

Starting URL: https://www.fromyouflowers.com/

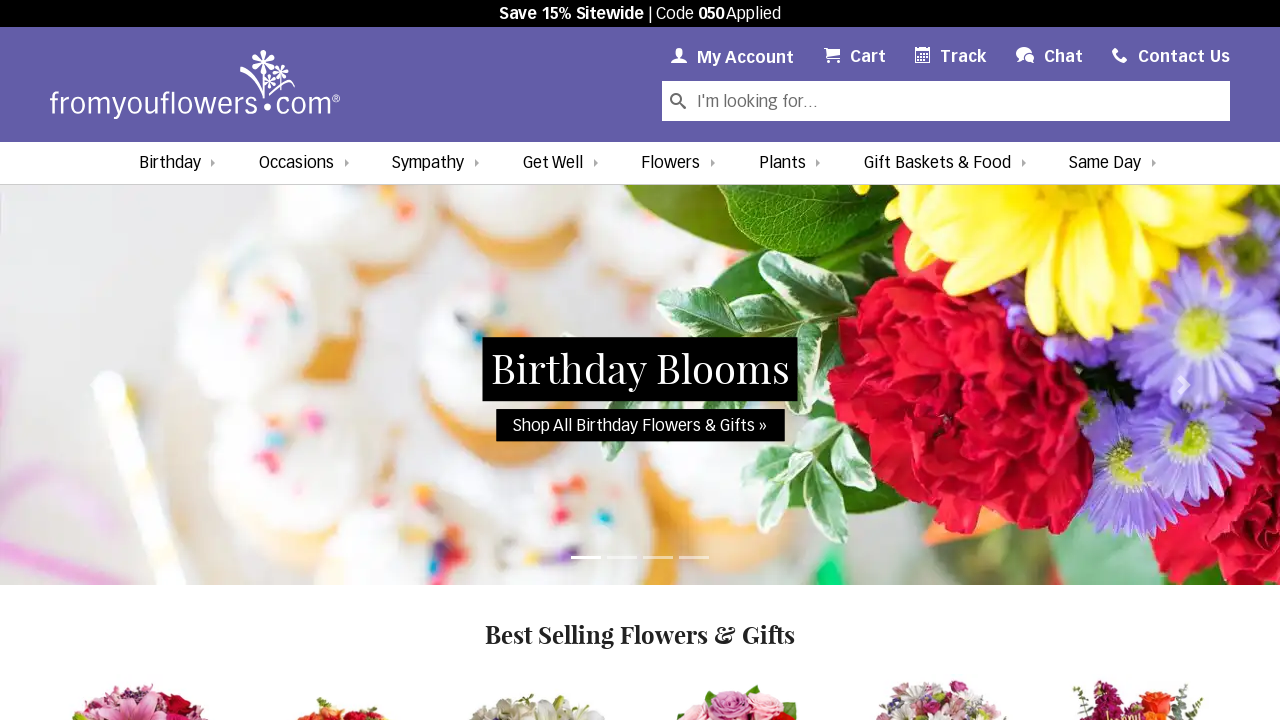

Navigated to https://www.fromyouflowers.com/
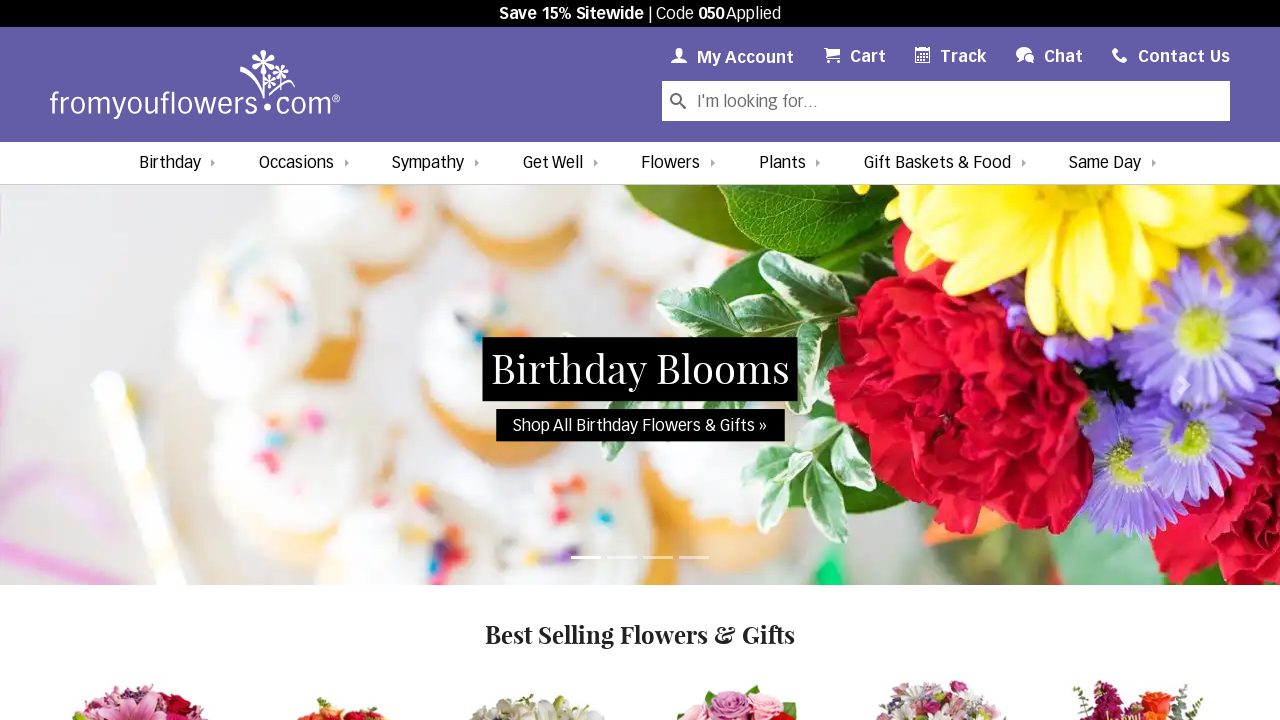

Located 10 input elements on the page
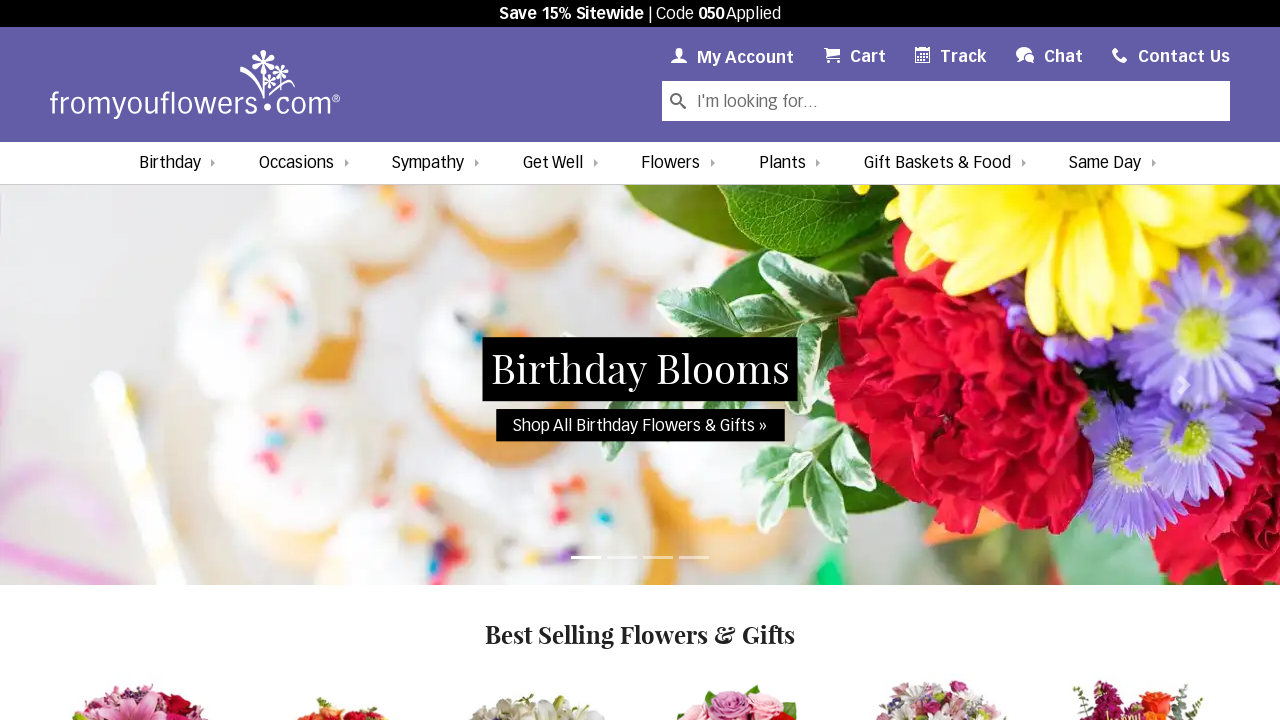

Highlighted input element 1 with red border
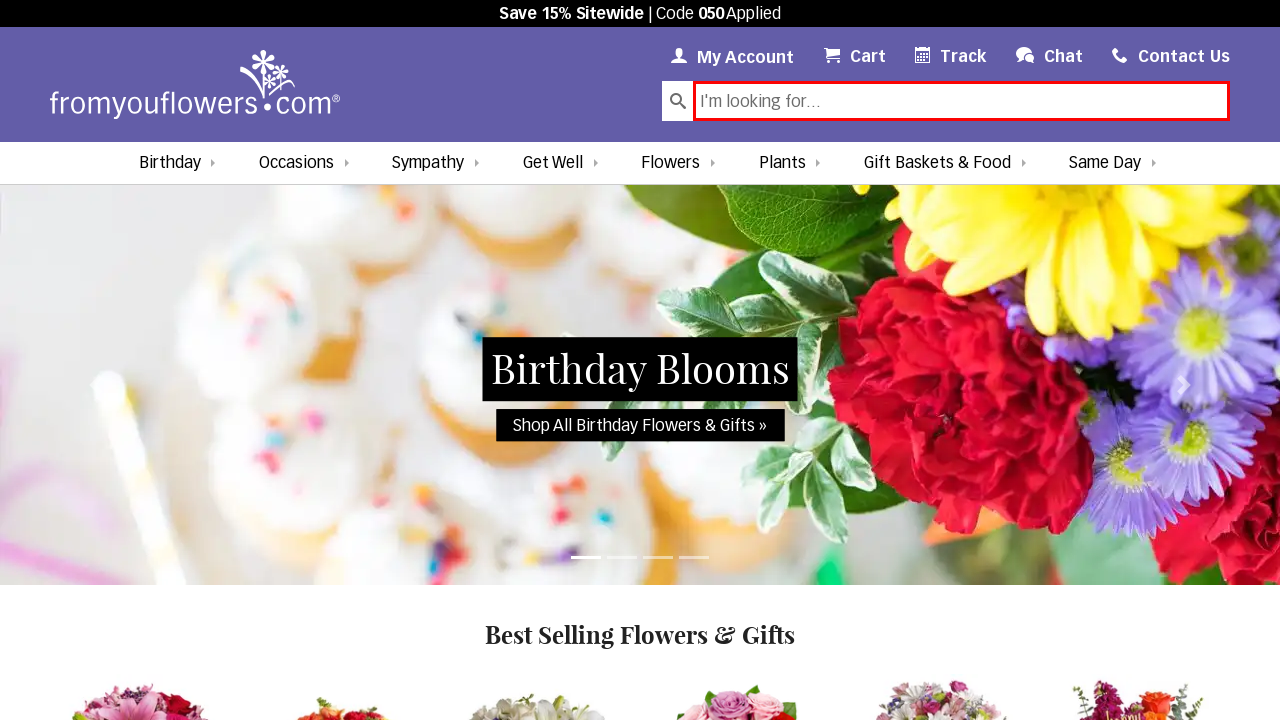

Highlighted input element 2 with red border
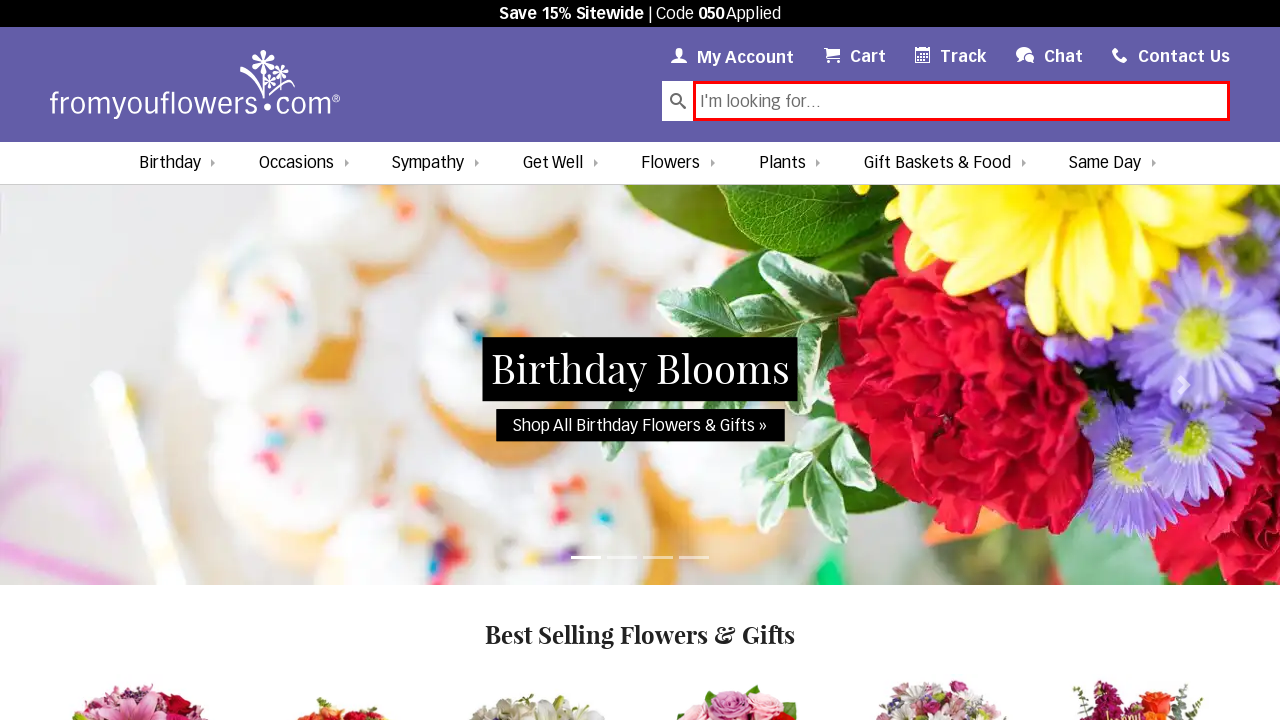

Highlighted input element 3 with red border
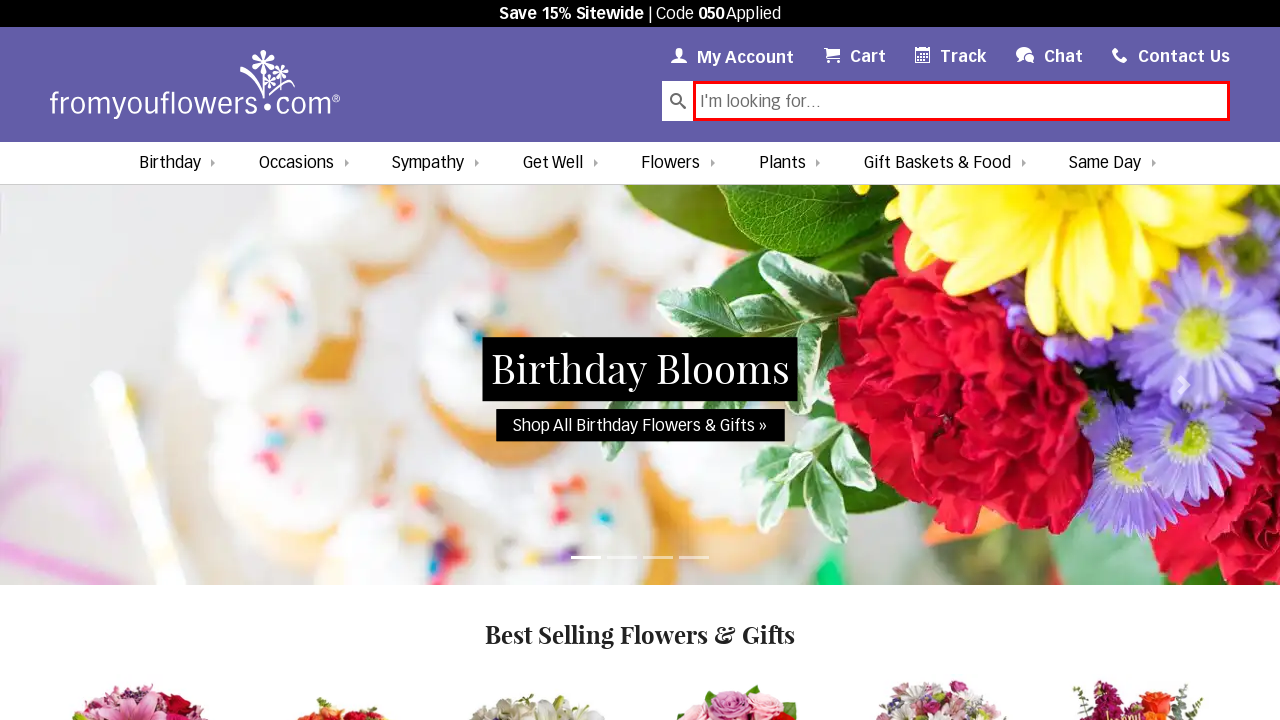

Highlighted input element 4 with red border
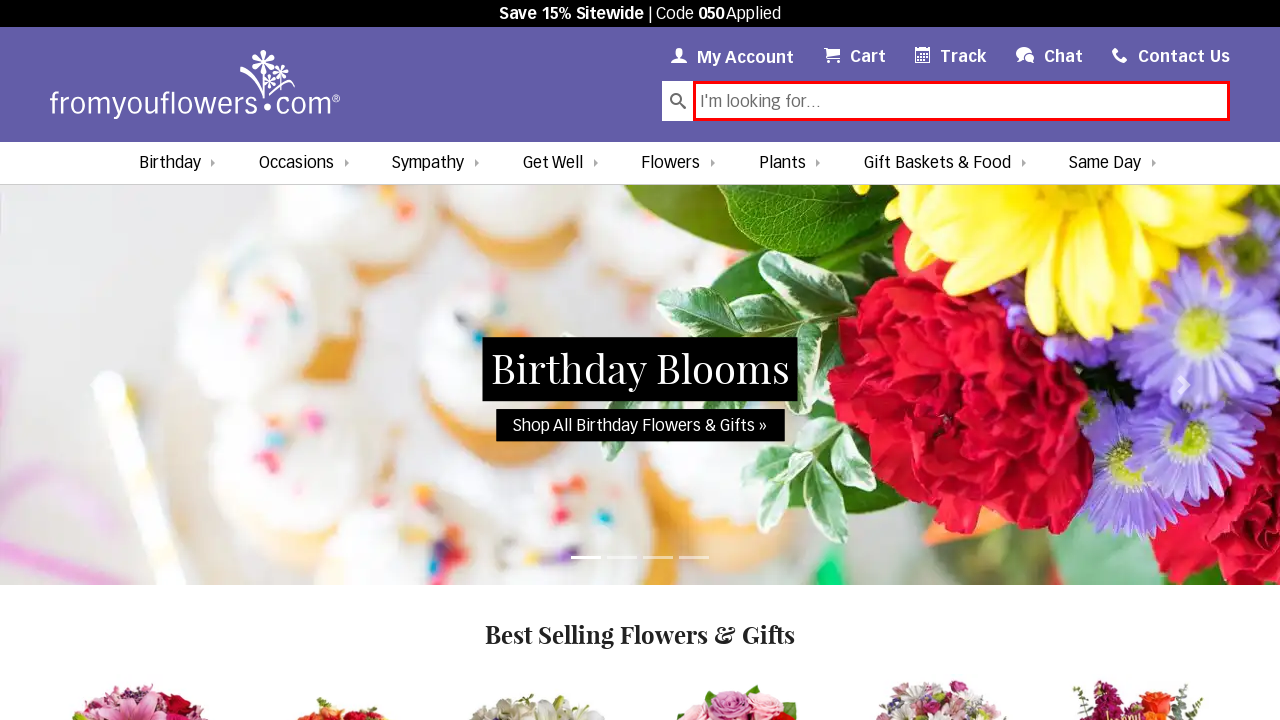

Highlighted input element 5 with red border
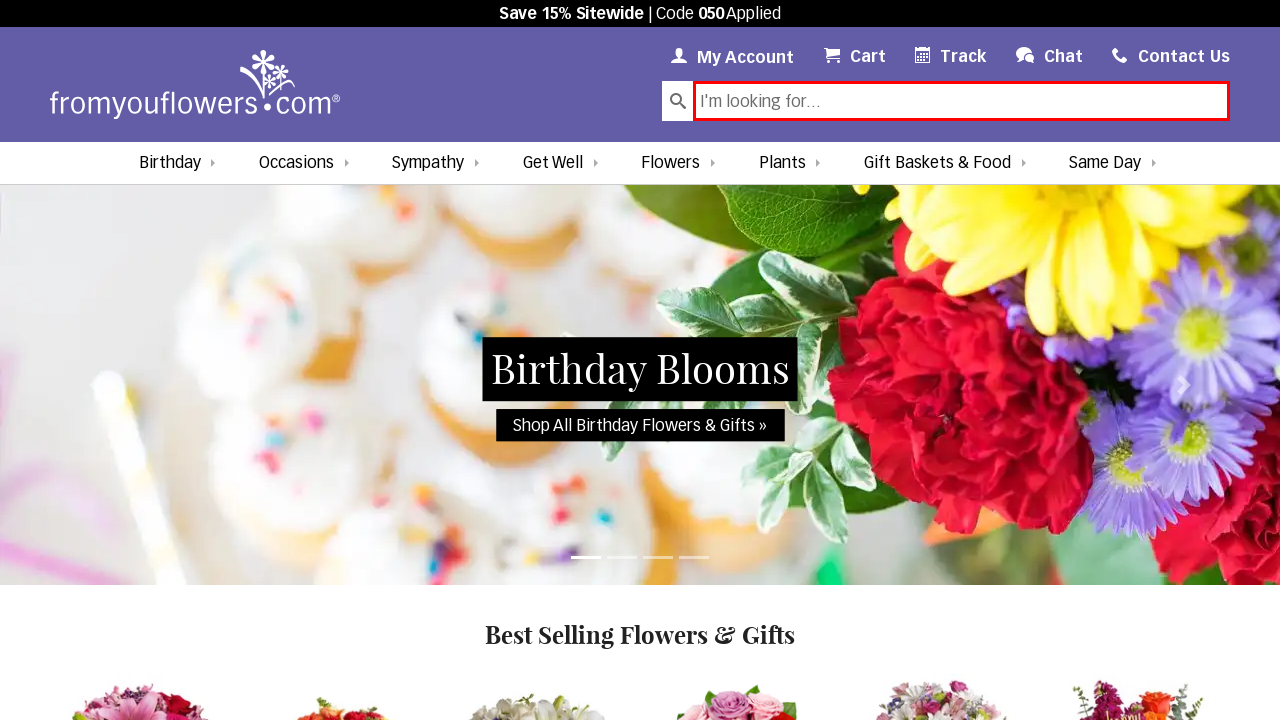

Highlighted input element 6 with red border
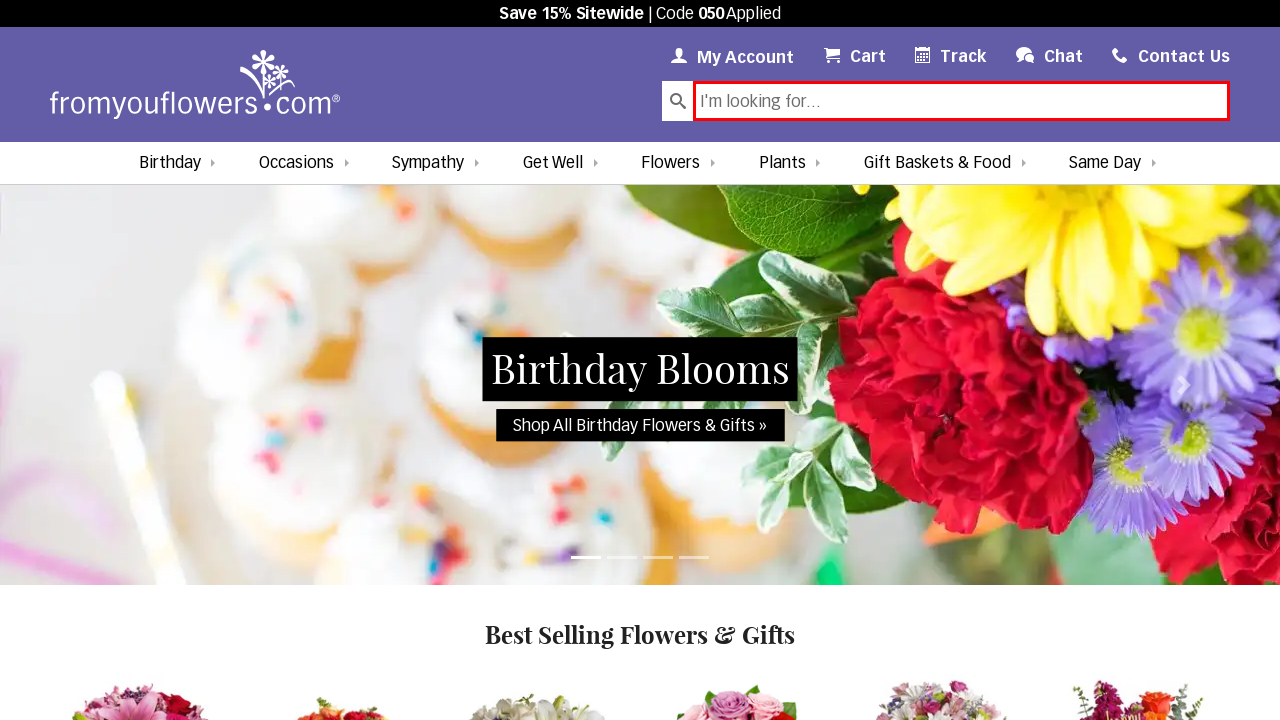

Highlighted input element 7 with red border
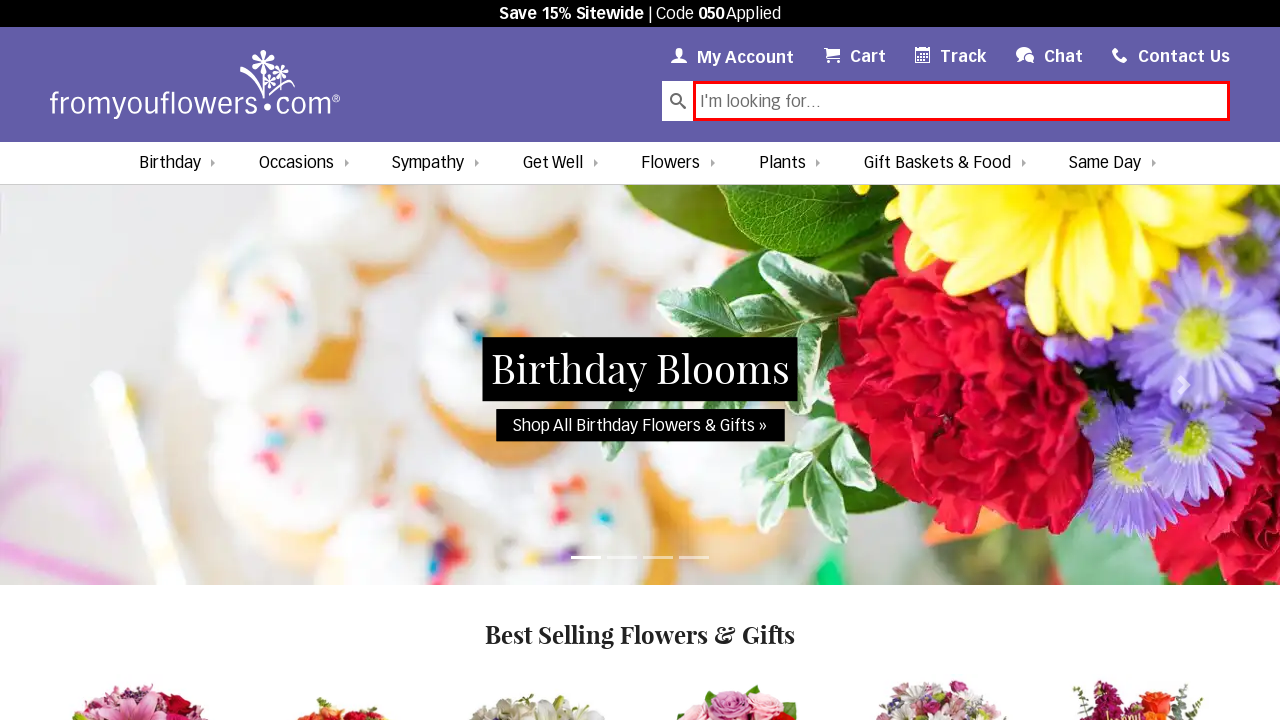

Highlighted input element 8 with red border
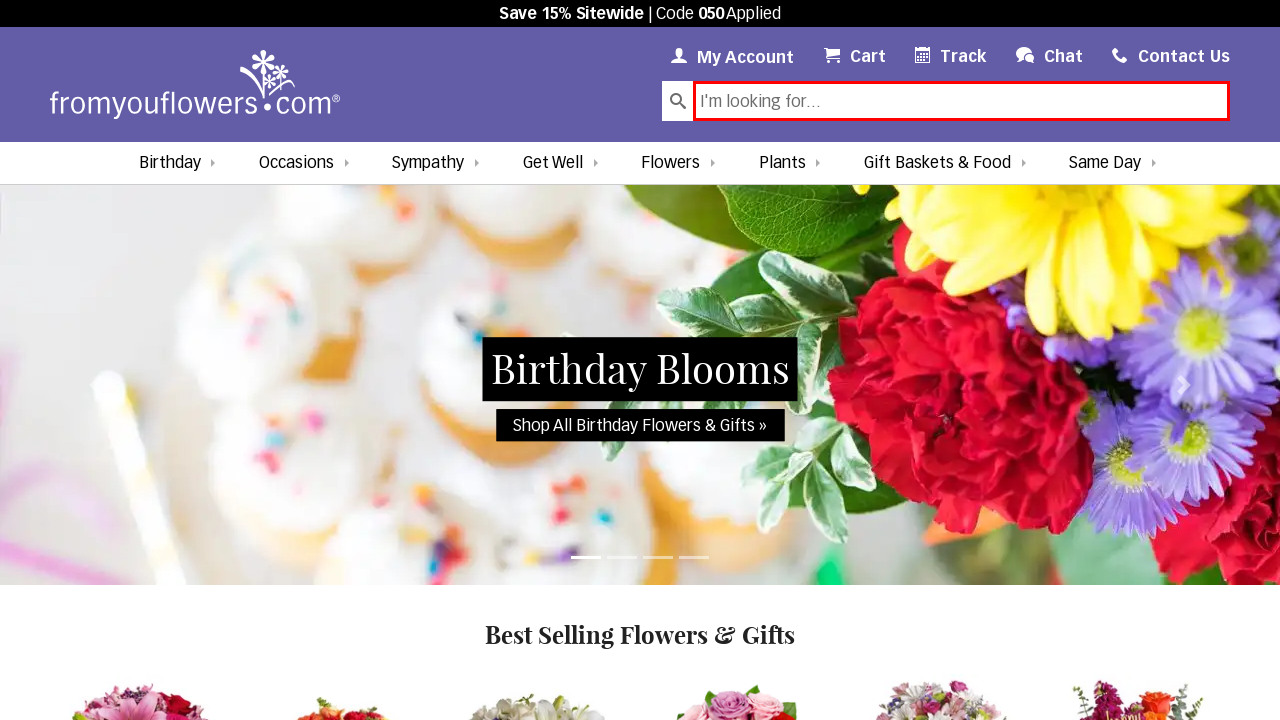

Highlighted input element 9 with red border
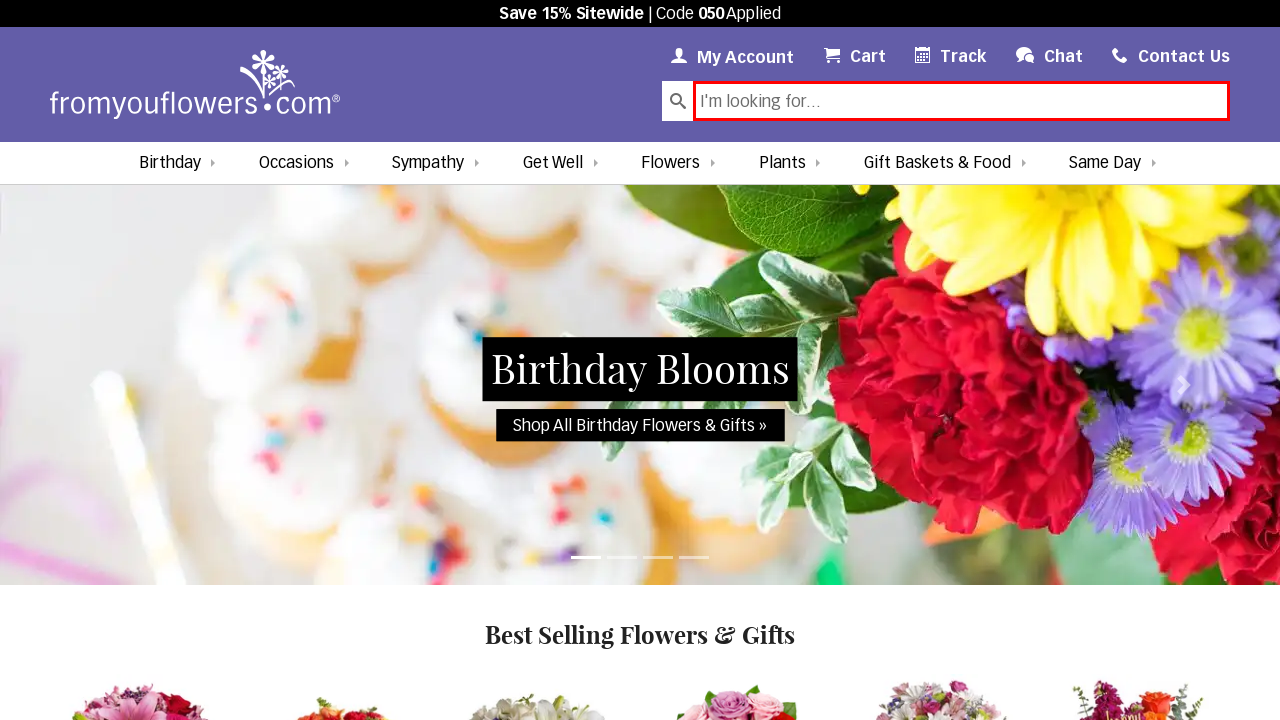

Highlighted input element 10 with red border
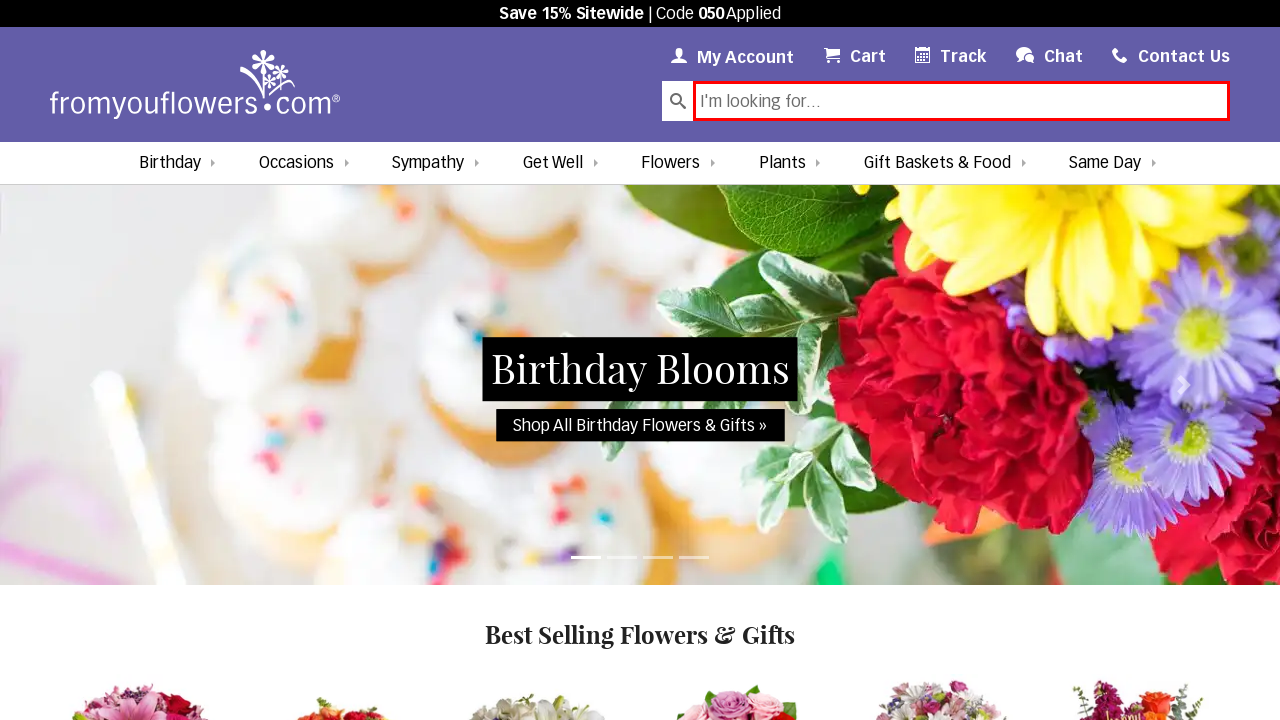

Scrolled down the page by 1000 pixels
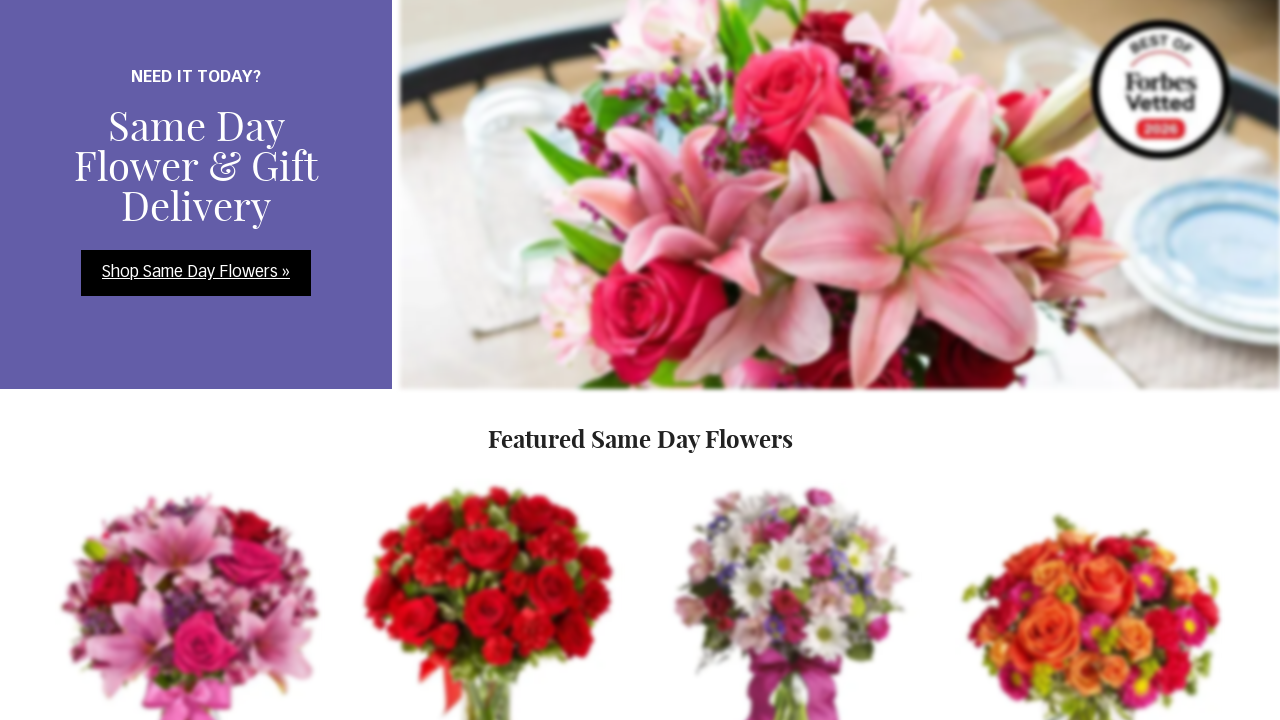

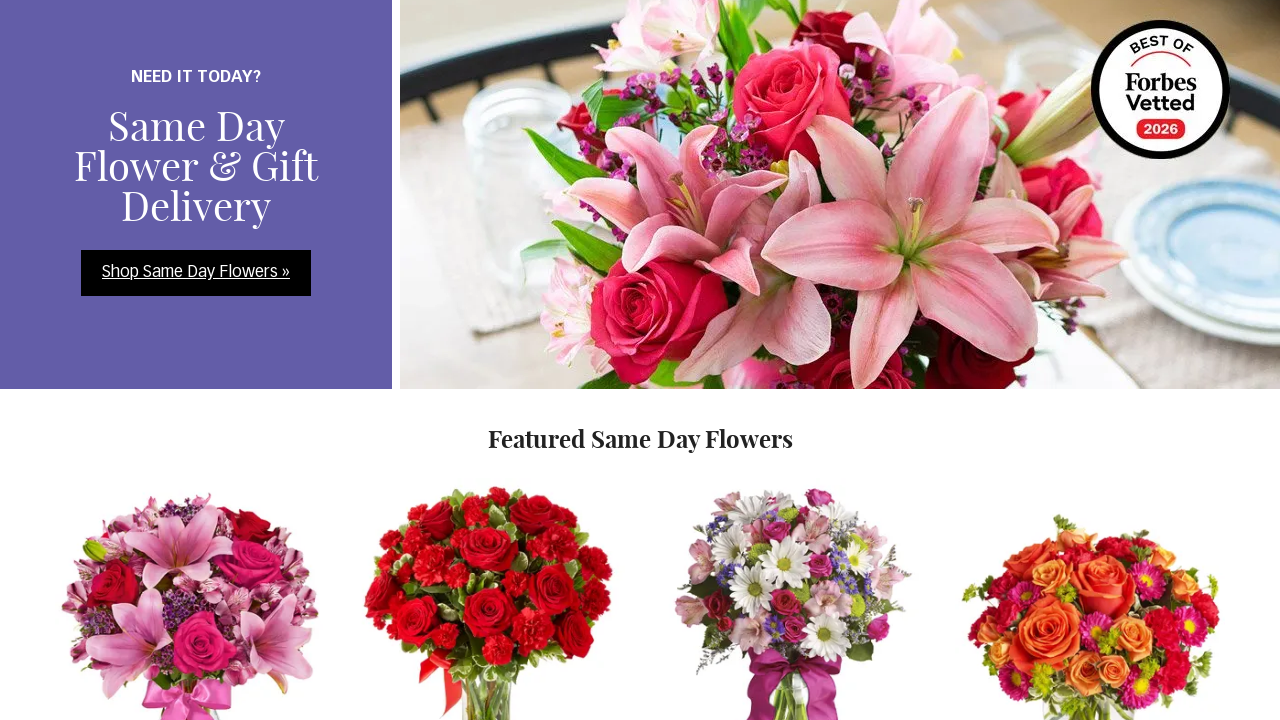